Tests auto-suggest dropdown functionality by typing "ind" and selecting "India" from the suggestions

Starting URL: https://rahulshettyacademy.com/dropdownsPractise/

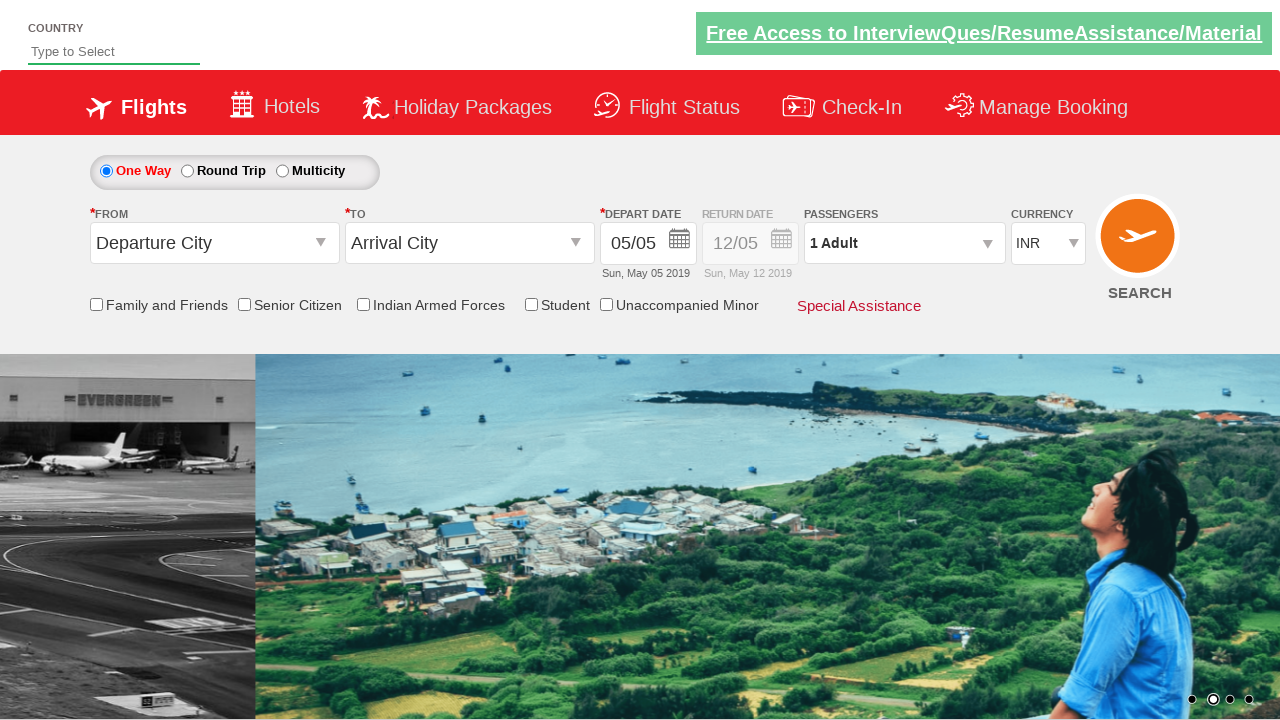

Typed 'ind' into the auto-suggest field on #autosuggest
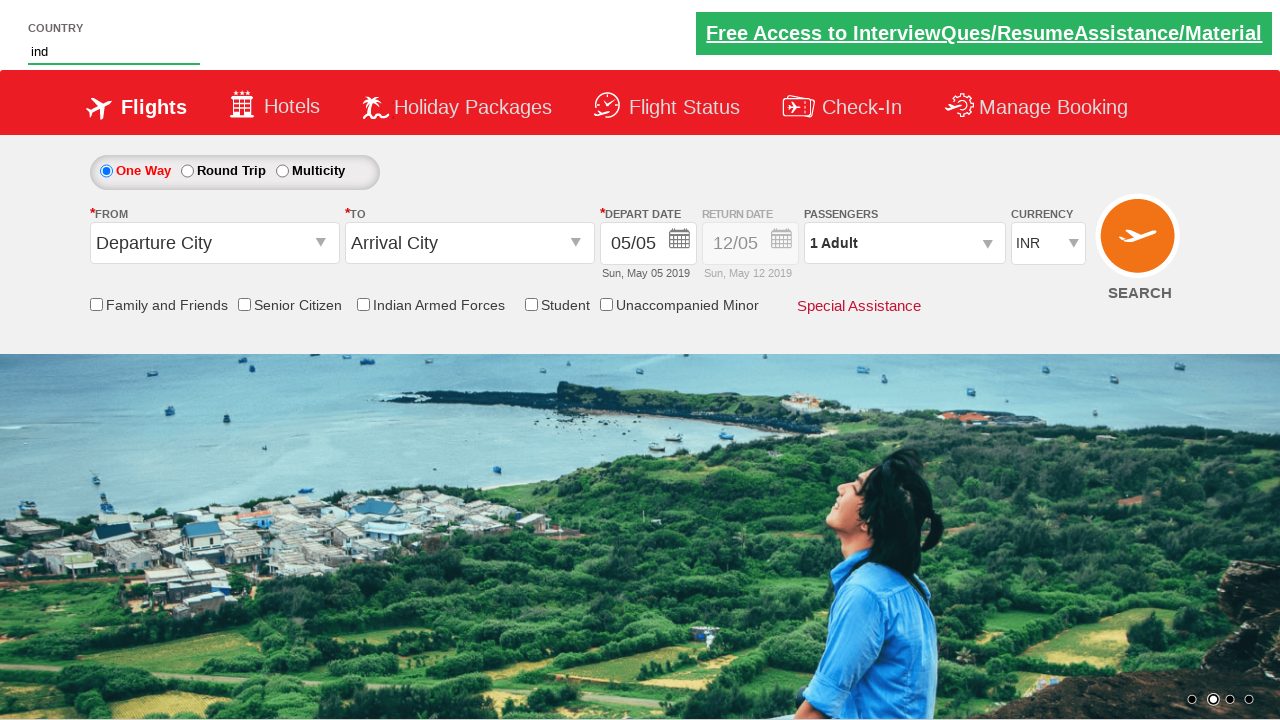

Auto-suggest dropdown appeared with suggestions
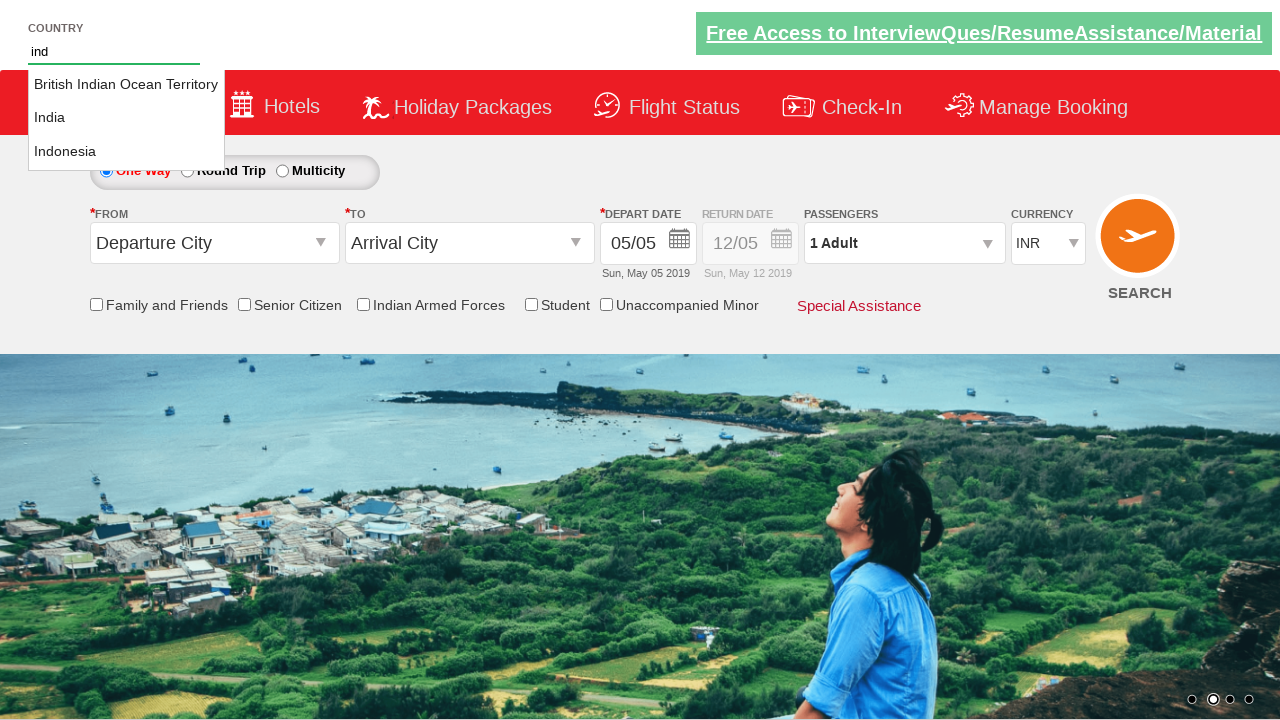

Selected 'India' from the auto-suggest dropdown at (126, 118) on li.ui-menu-item a >> nth=1
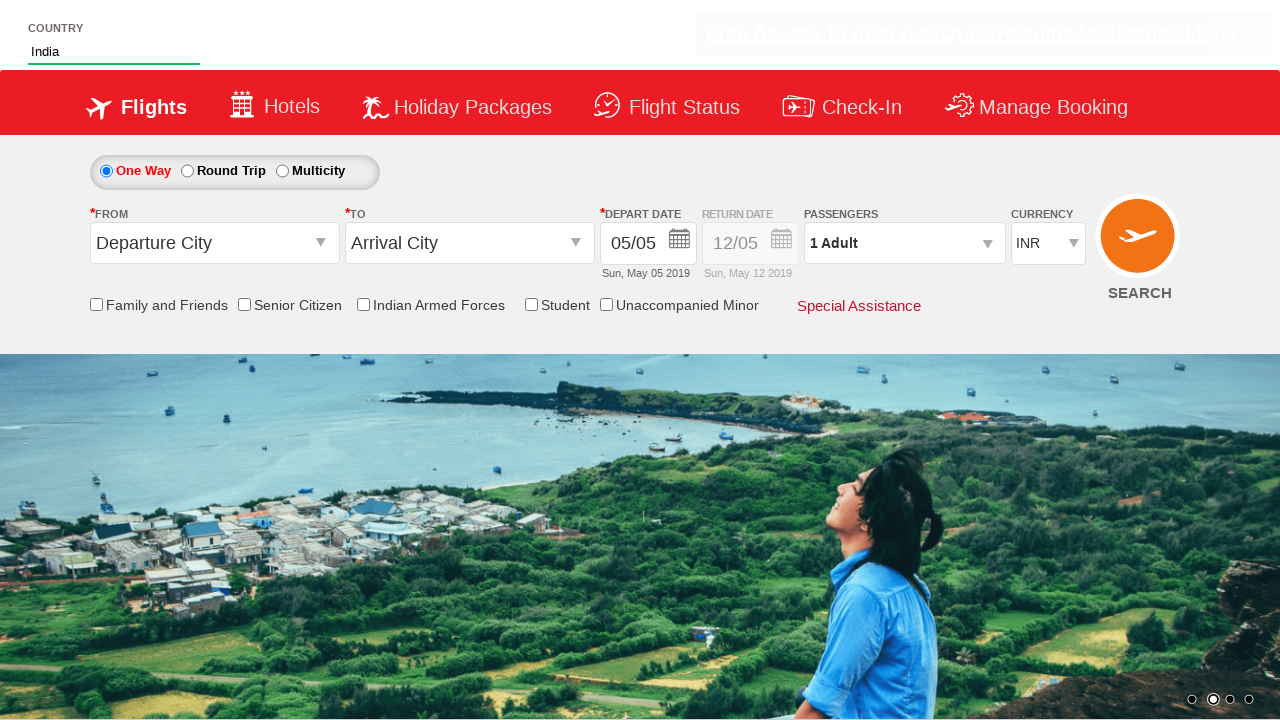

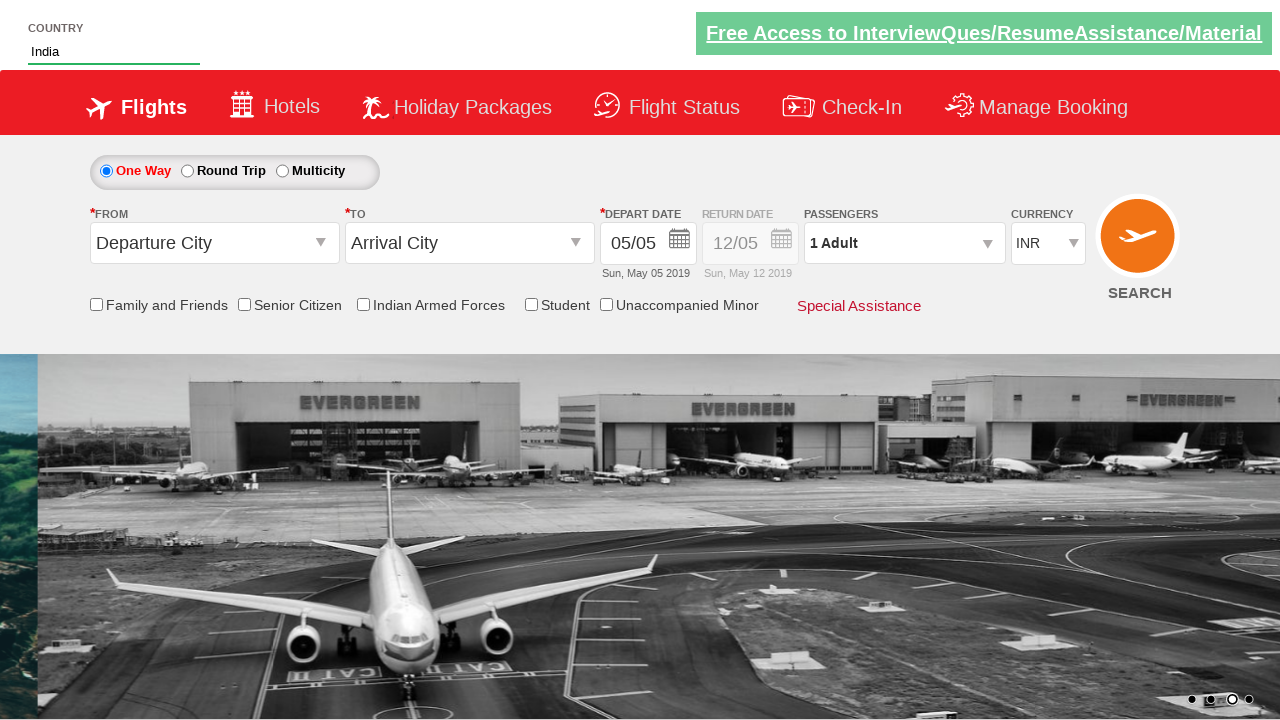